Tests checkbox state verification by finding all checkboxes on the page and verifying their checked/selected states using both getAttribute and isSelected methods.

Starting URL: http://the-internet.herokuapp.com/checkboxes

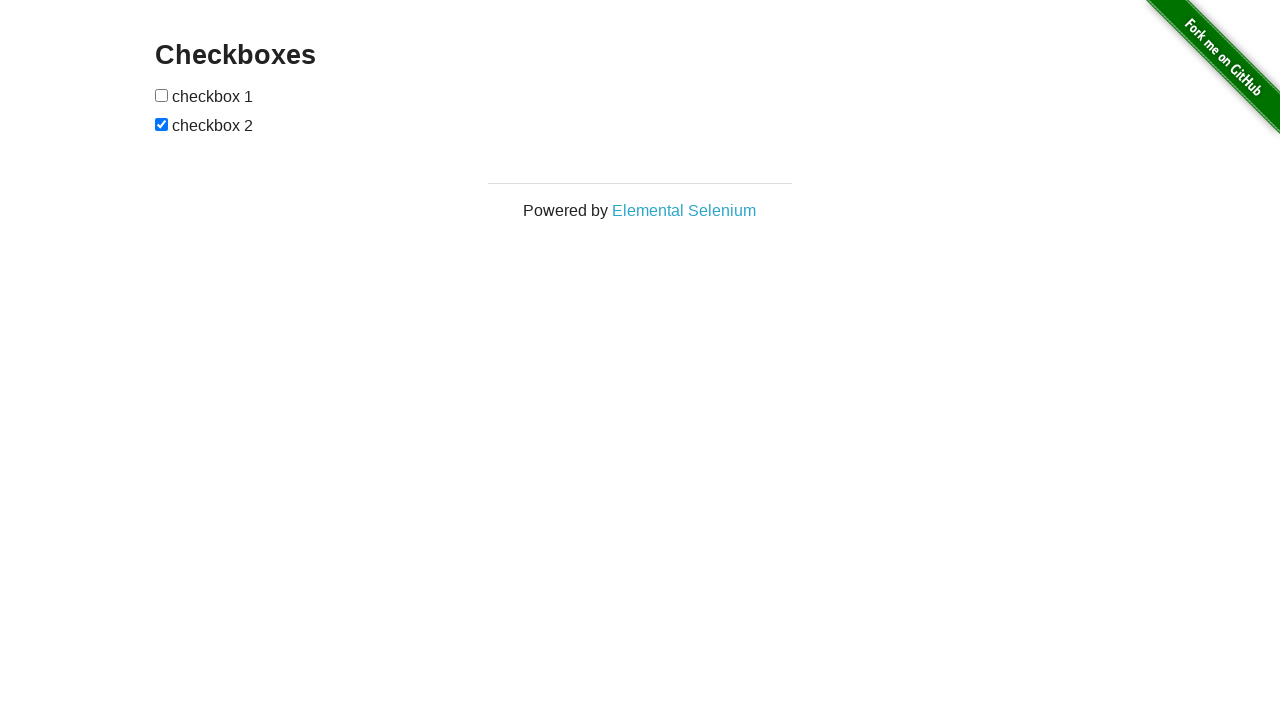

Waited for checkboxes to load on the page
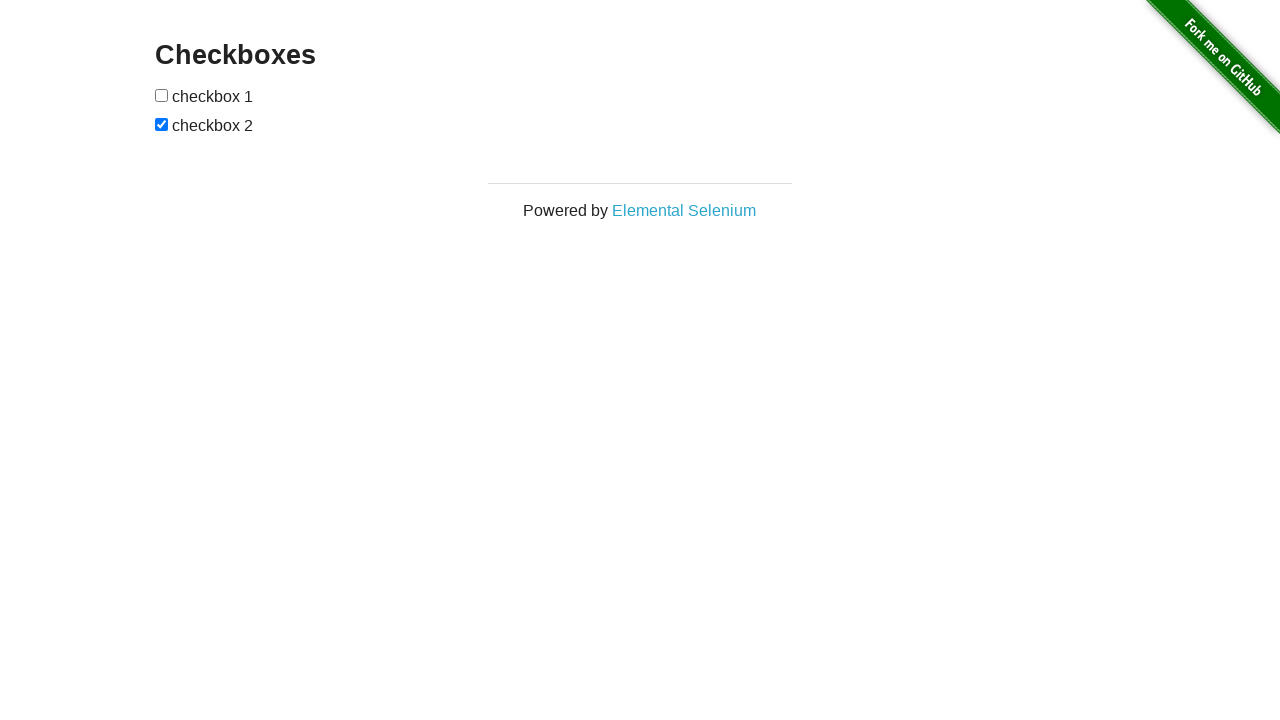

Located all checkboxes on the page
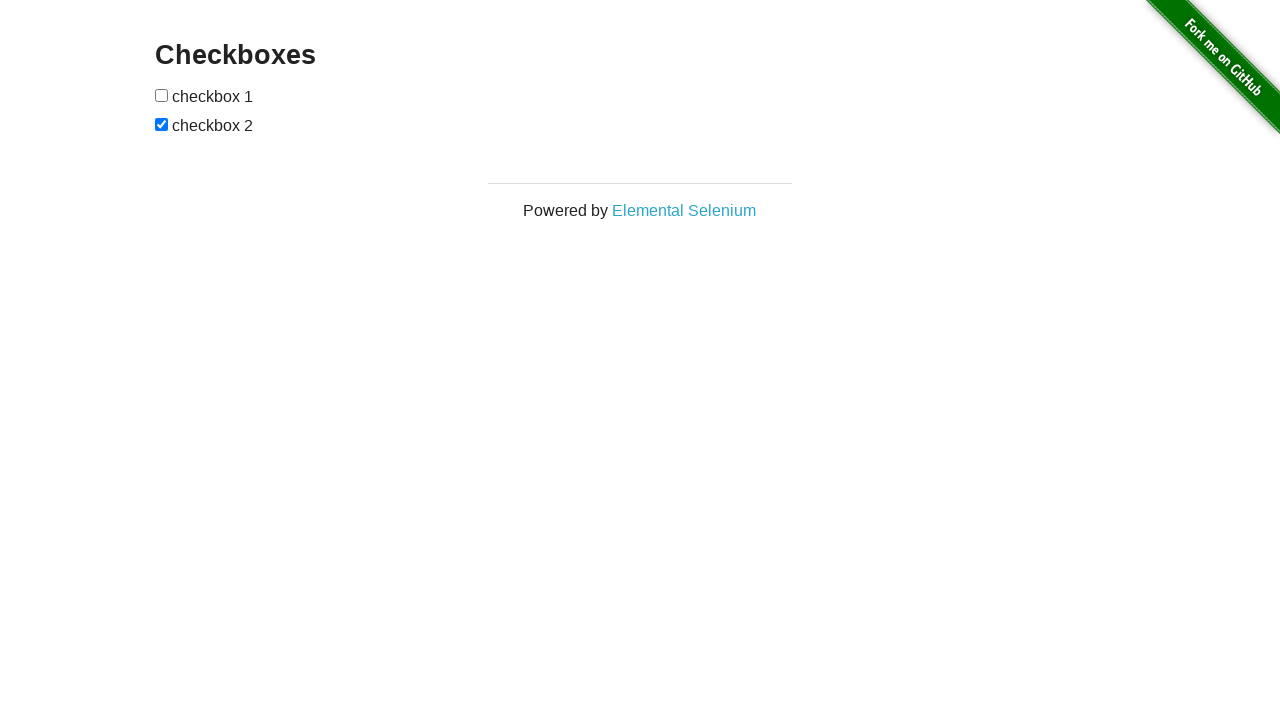

Verified that the second checkbox is checked
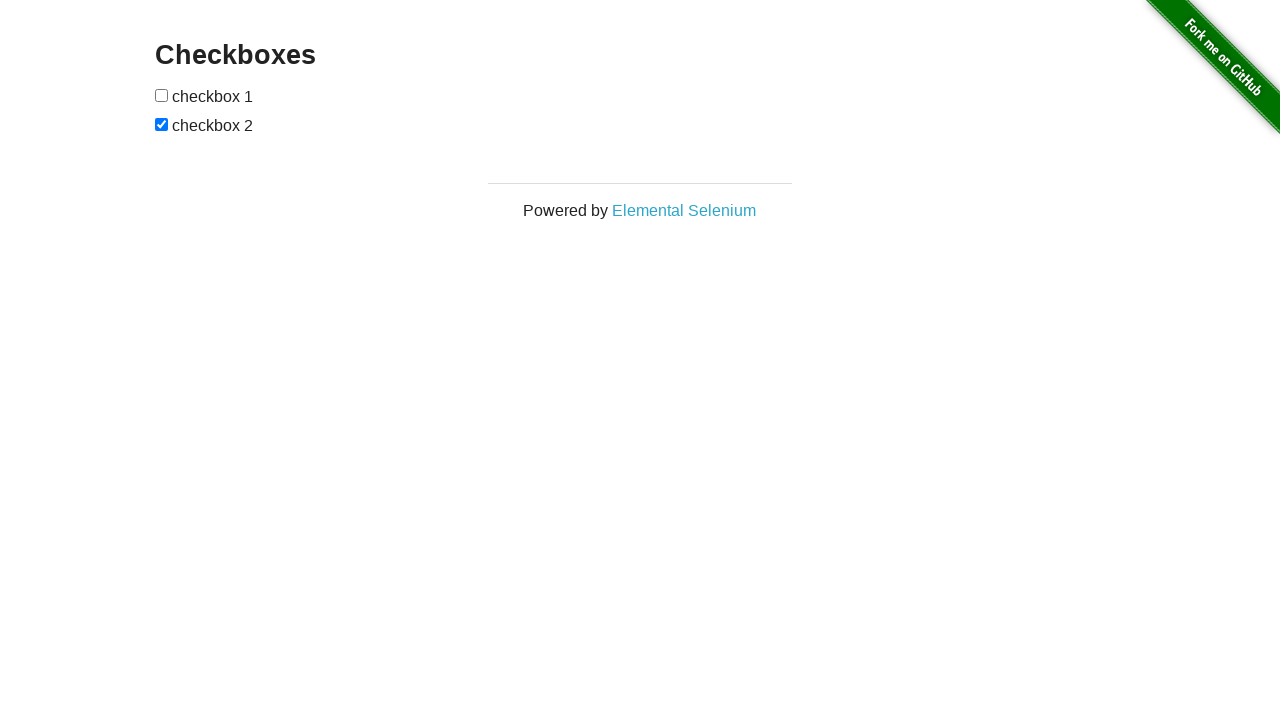

Verified that the first checkbox is not checked
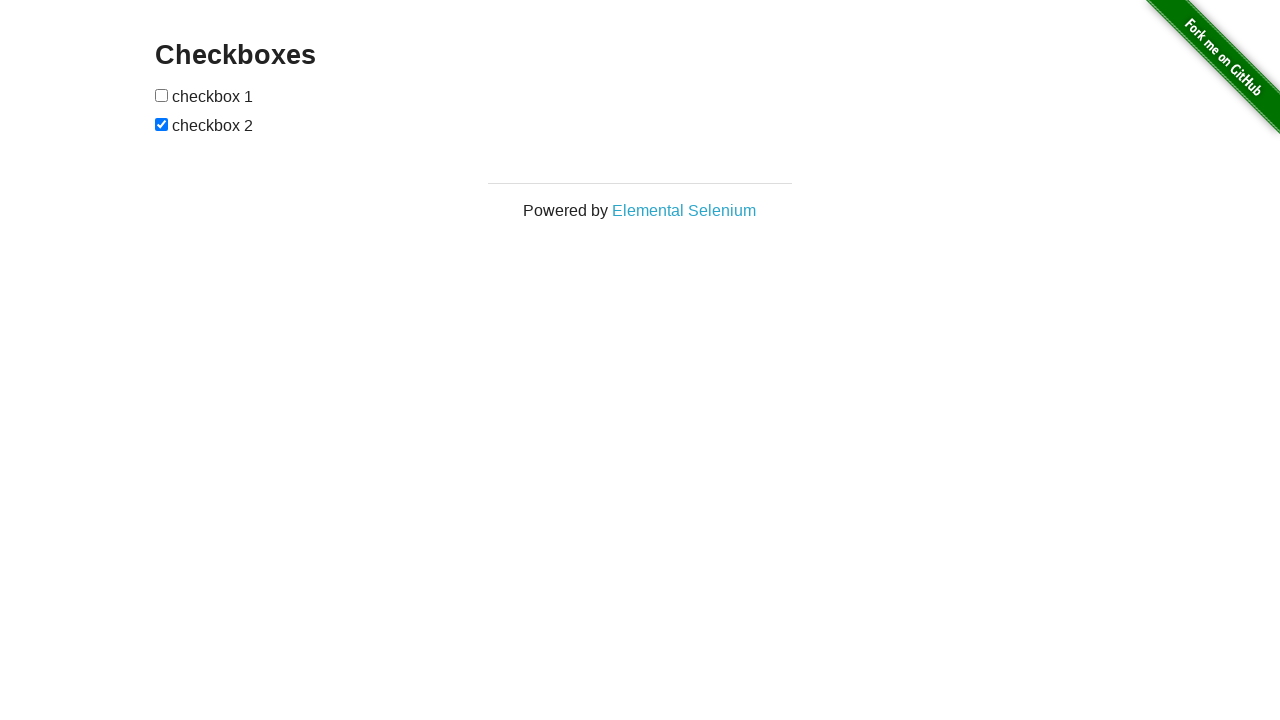

Clicked the first checkbox to check it at (162, 95) on input[type="checkbox"] >> nth=0
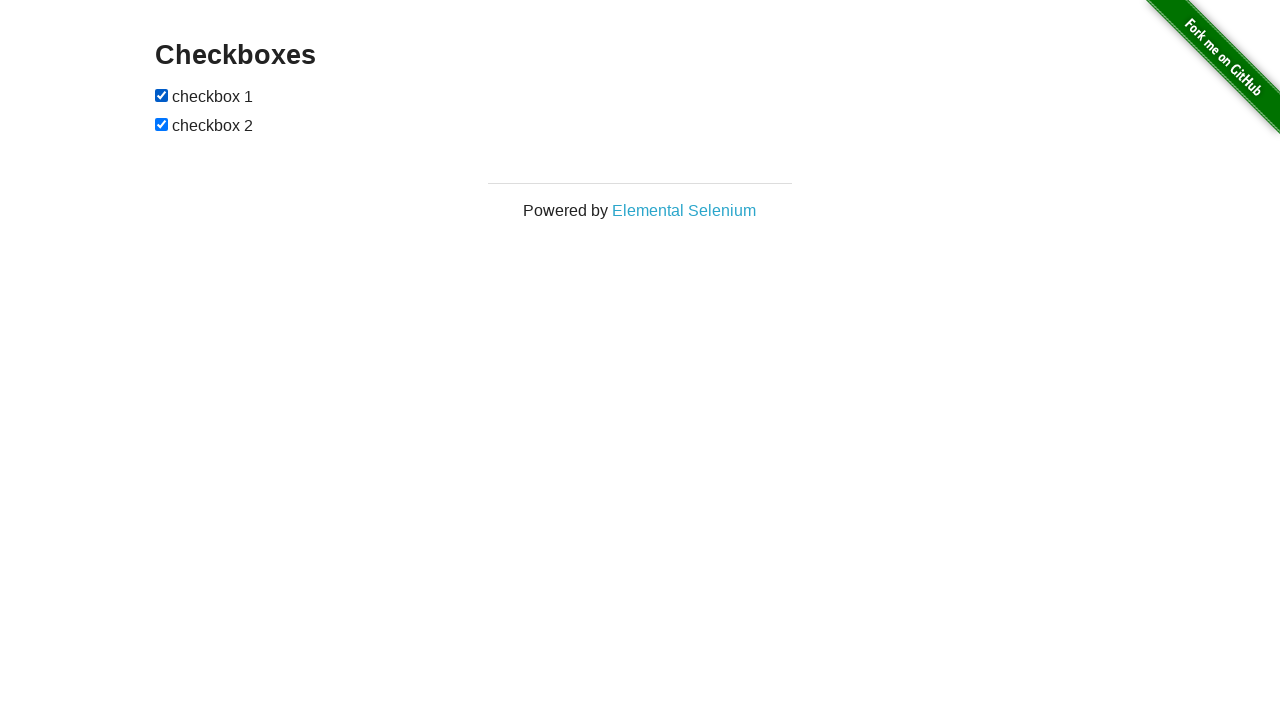

Verified that the first checkbox is now checked after clicking
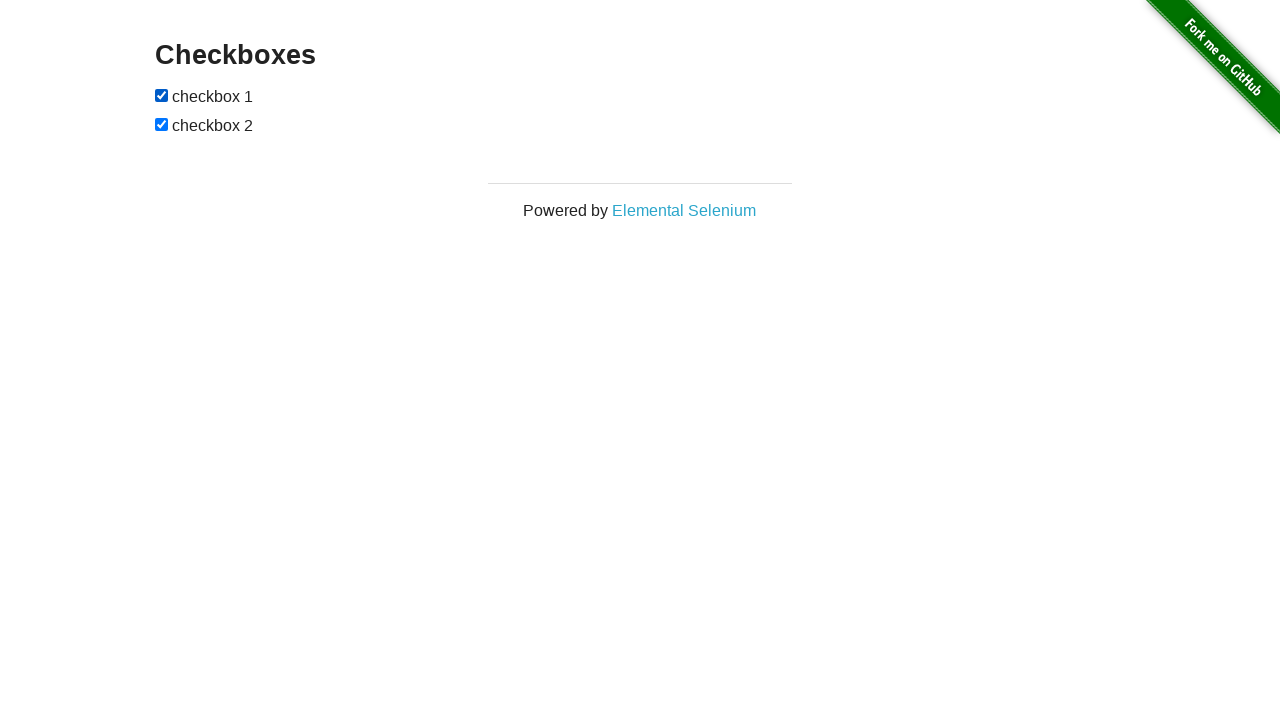

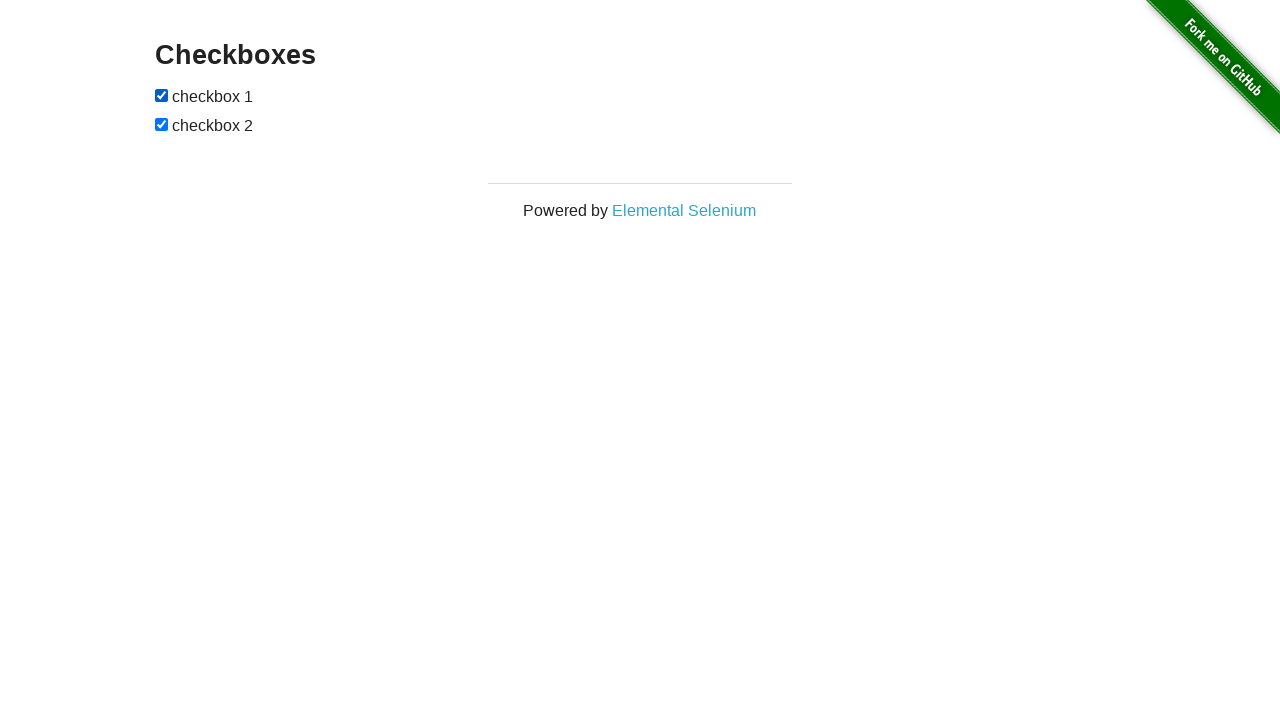